Tests page refresh functionality on a product page

Starting URL: https://selenium.jacobparr.com/products/spree-bag

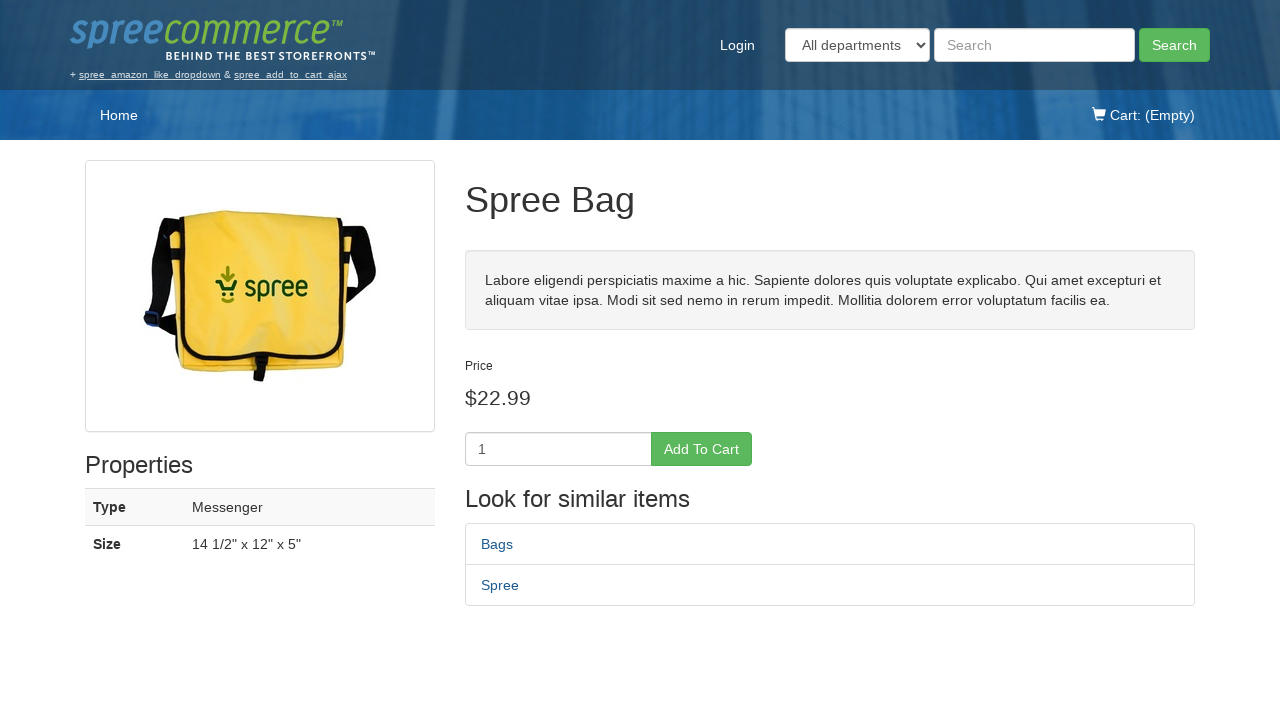

Waited for page to load (domcontentloaded)
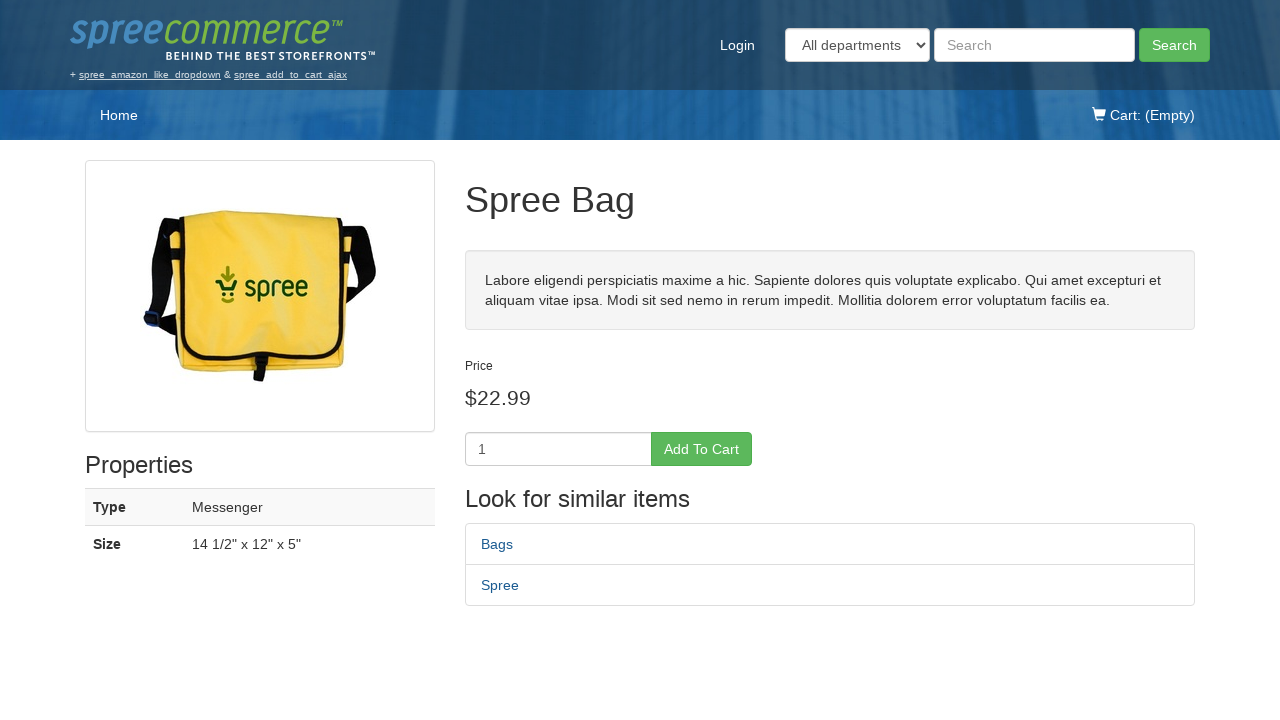

Verified page title is 'Spree Bag - Spree Demo Site'
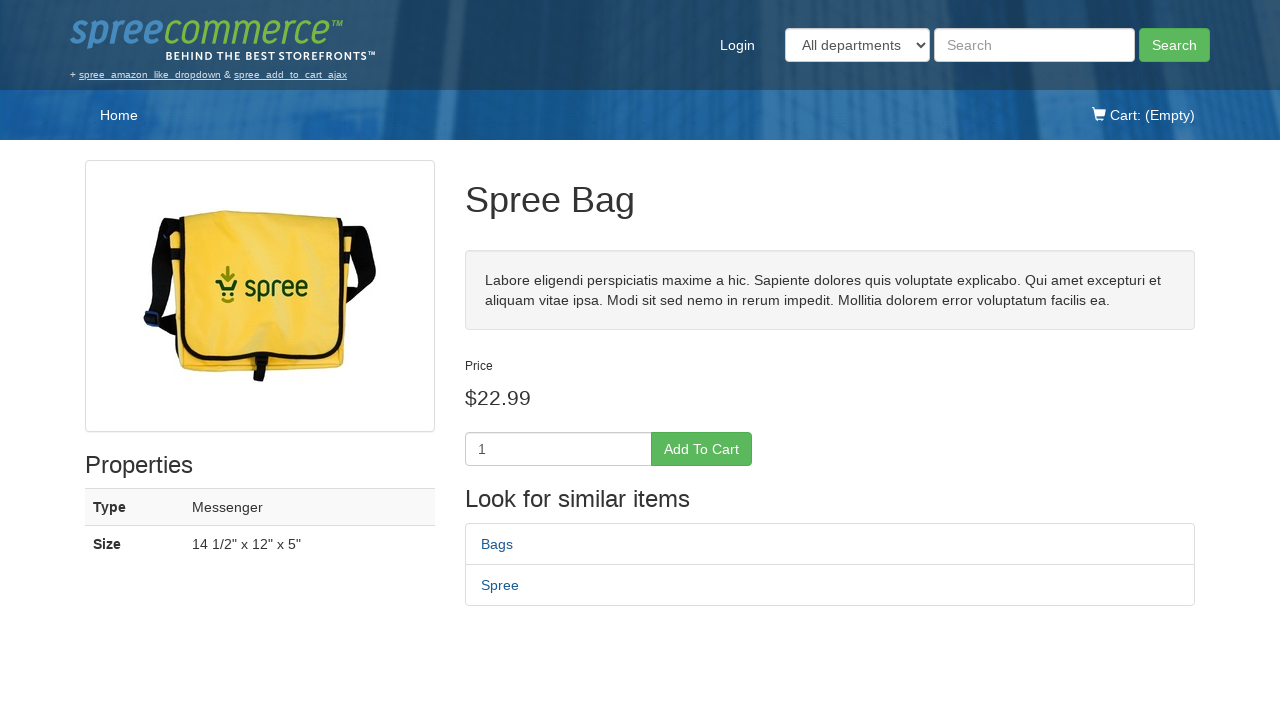

Refreshed the product page
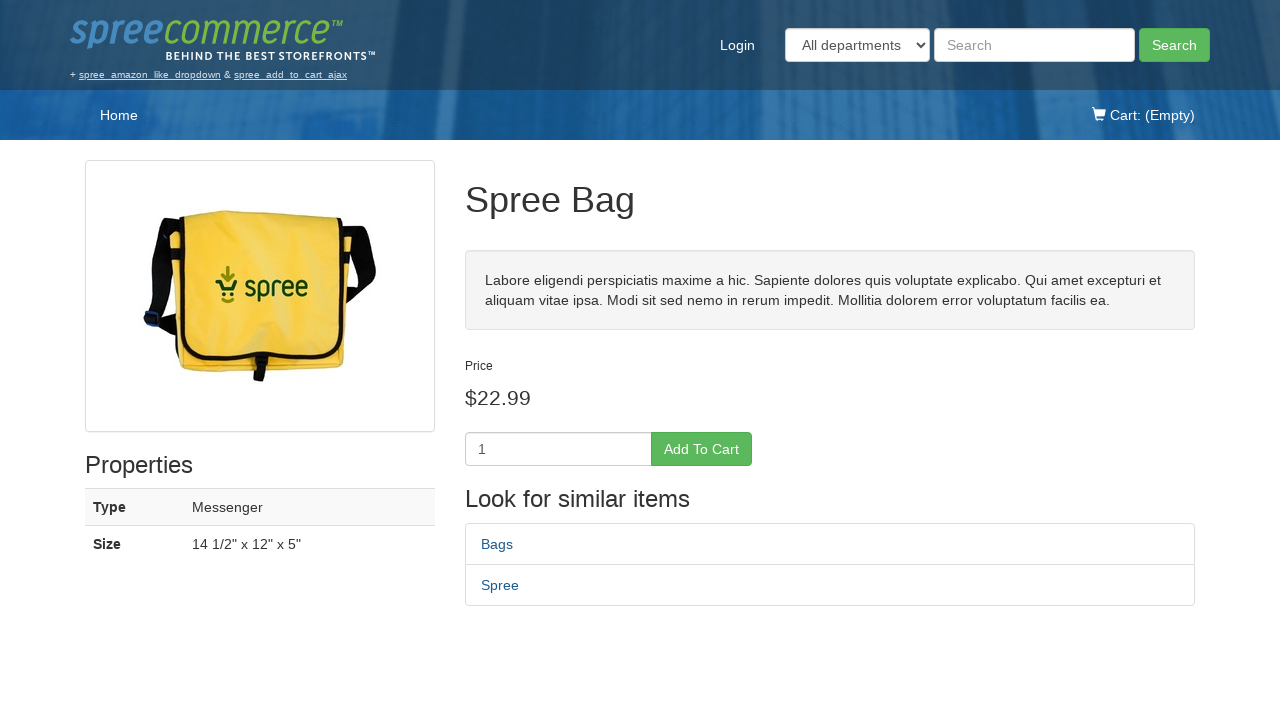

Waited for refreshed page to load (domcontentloaded)
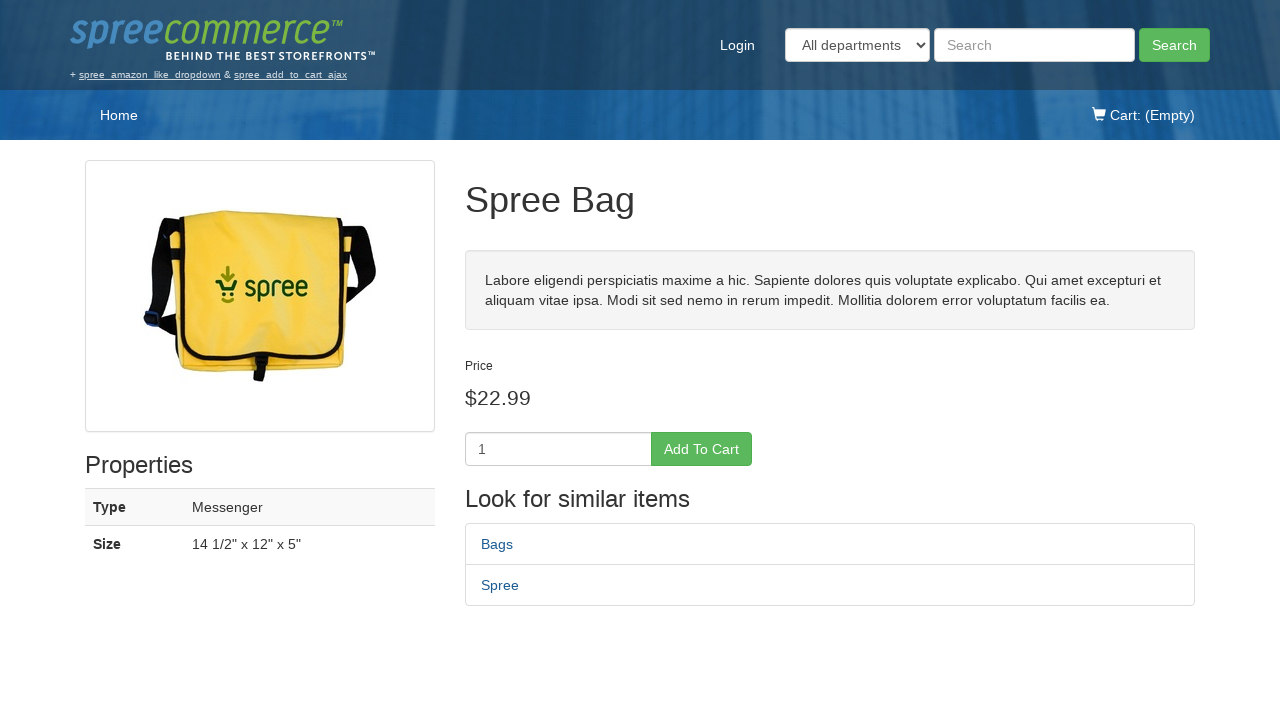

Verified page title is still 'Spree Bag - Spree Demo Site' after refresh
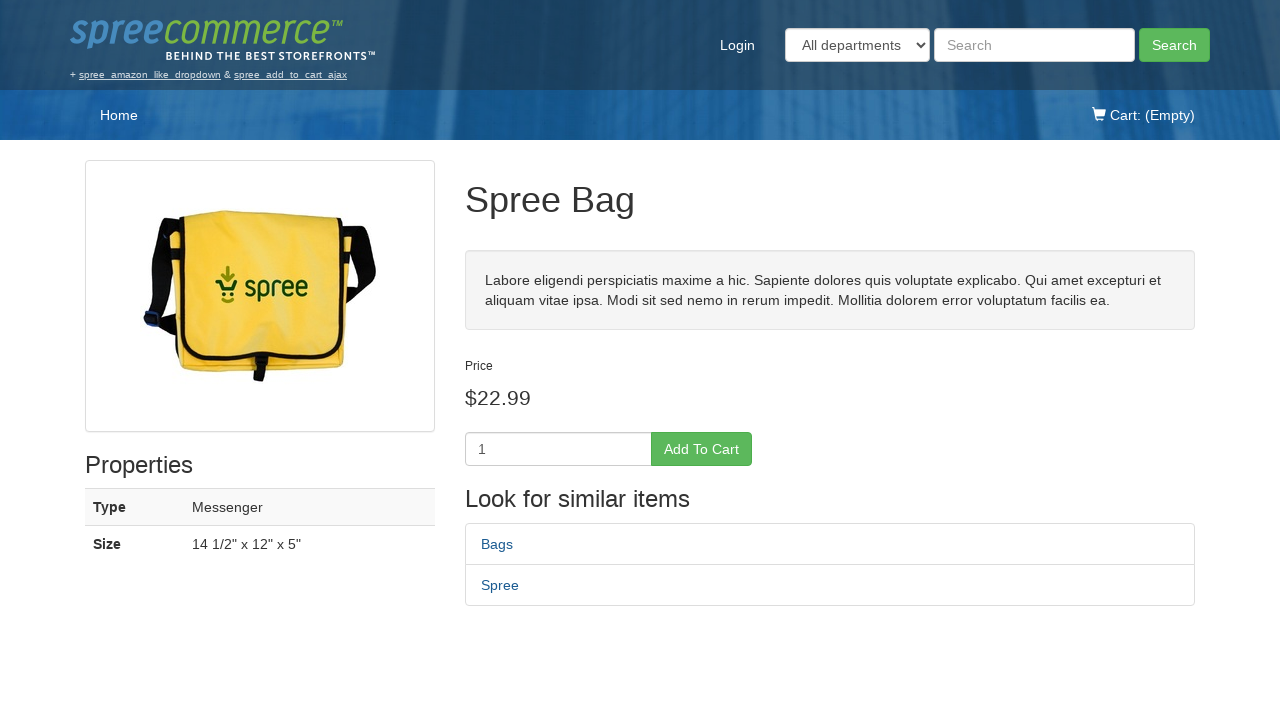

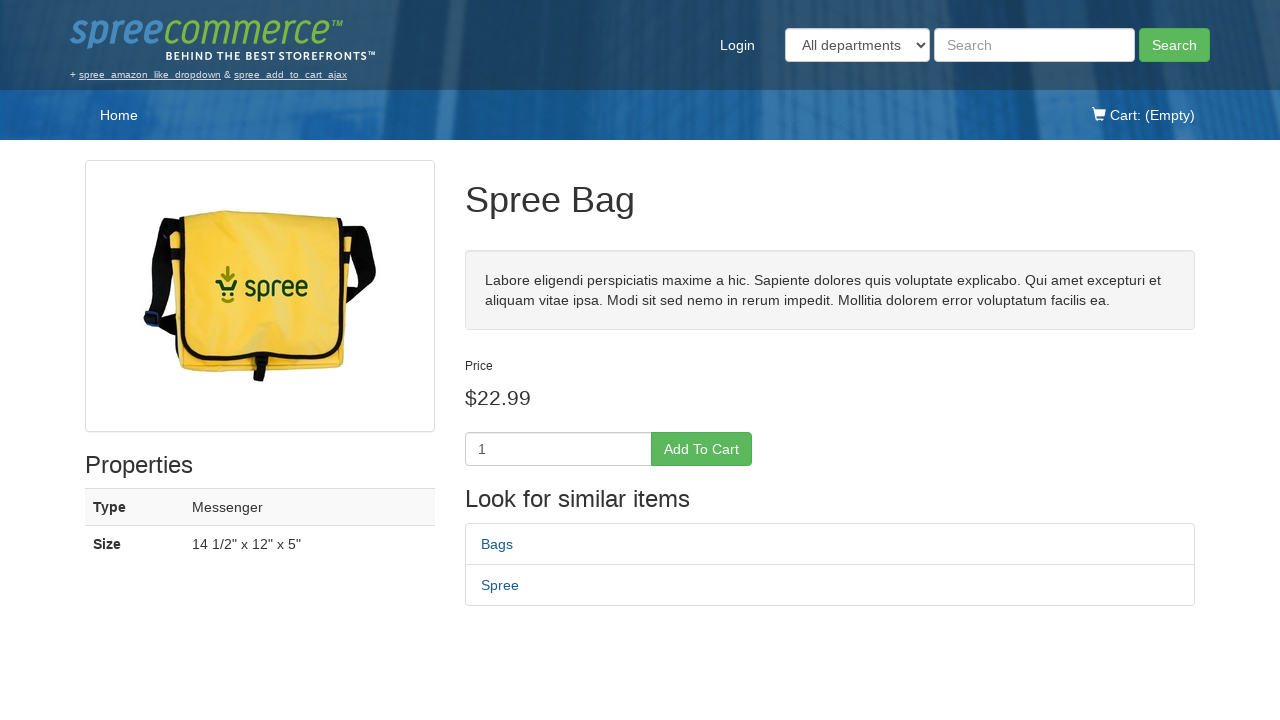